Tests the QPL (Qualified Products List) document search functionality by selecting a search type from dropdown, entering a government designation search term, submitting the search, and clicking on the first result.

Starting URL: https://qpldocs.dla.mil/search/

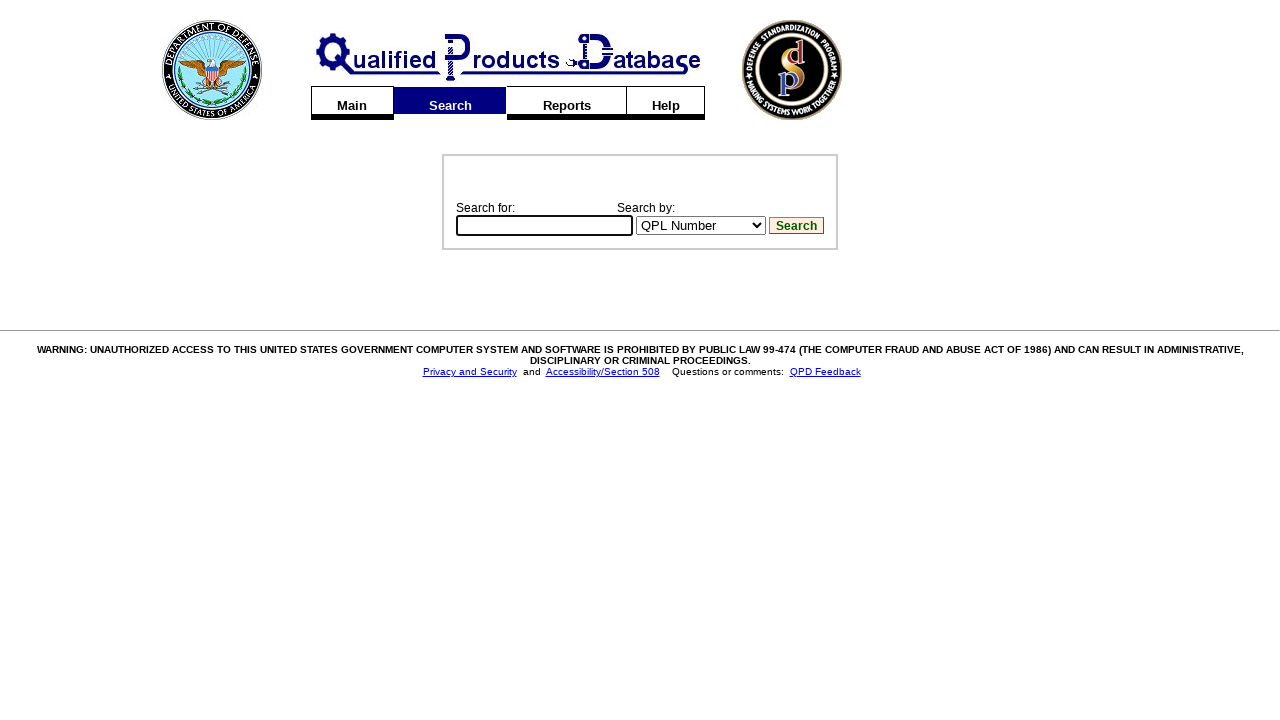

Selected 'Govt Designation' from search type dropdown on #Search_panel1_dd
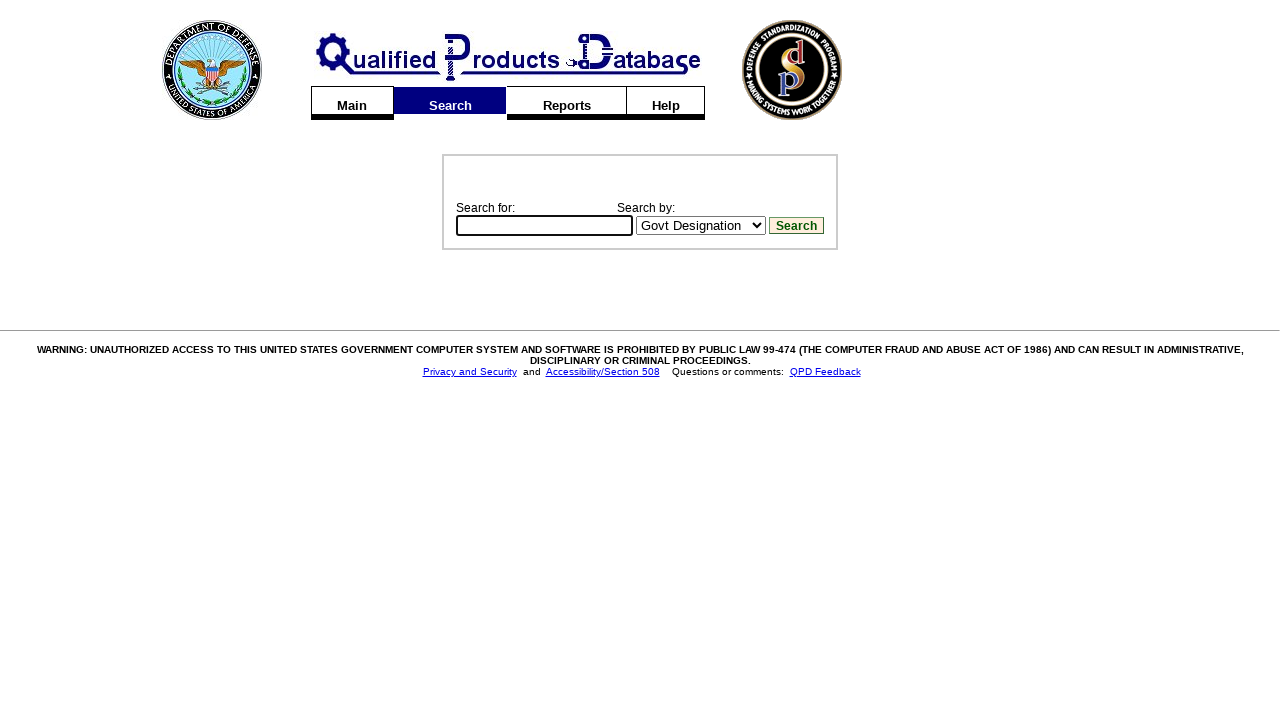

Entered government designation search term 'M39029/58-364' on #Search_panel1_tbox
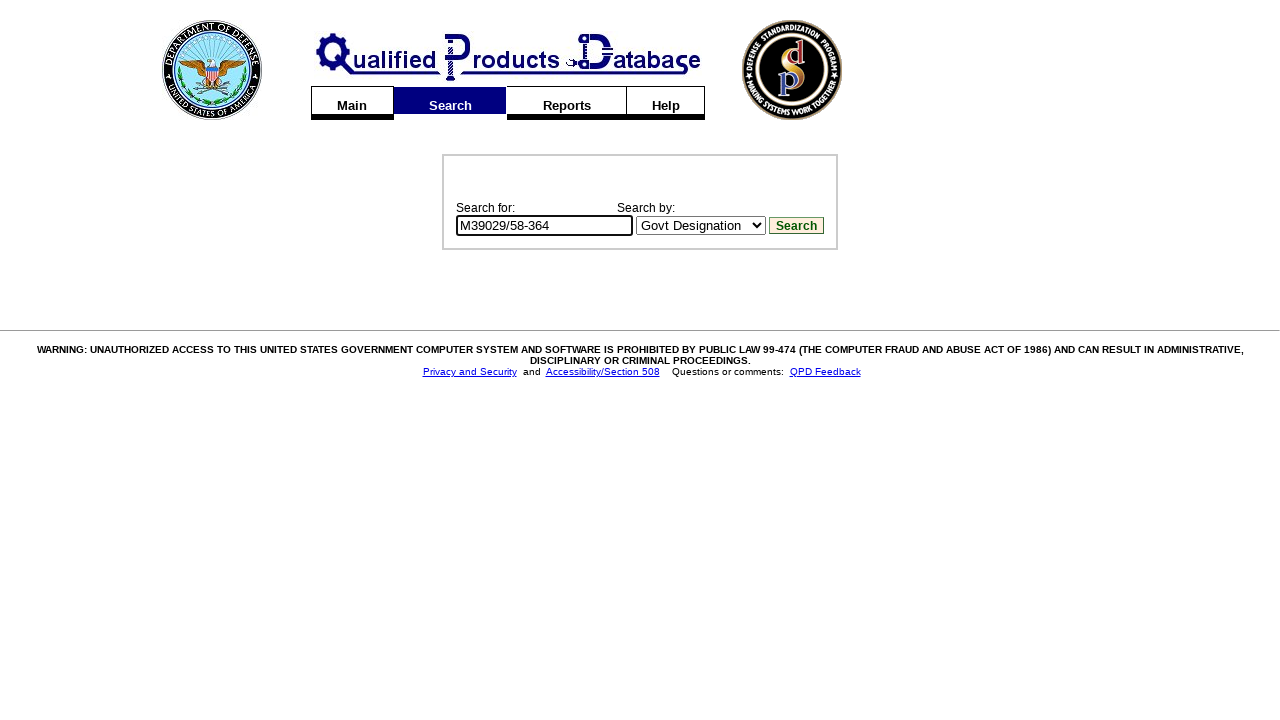

Clicked search button to submit search at (796, 226) on #Search_panel1_btn
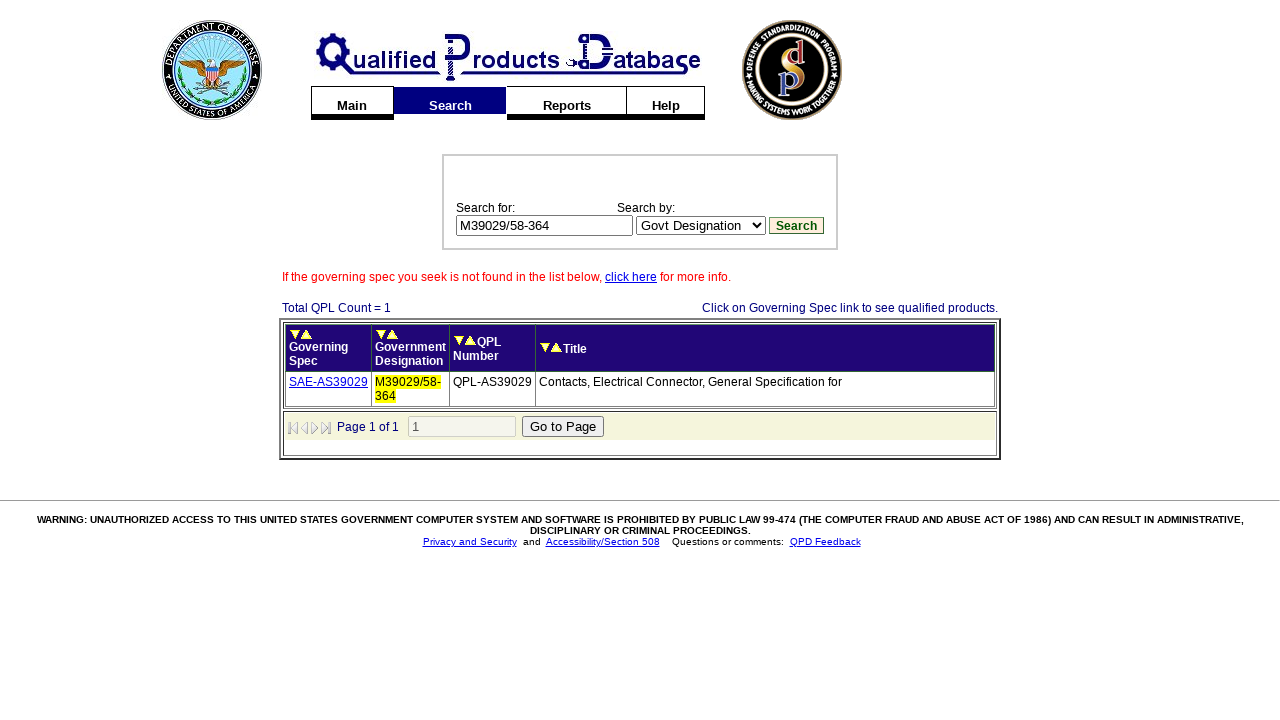

Search results table loaded
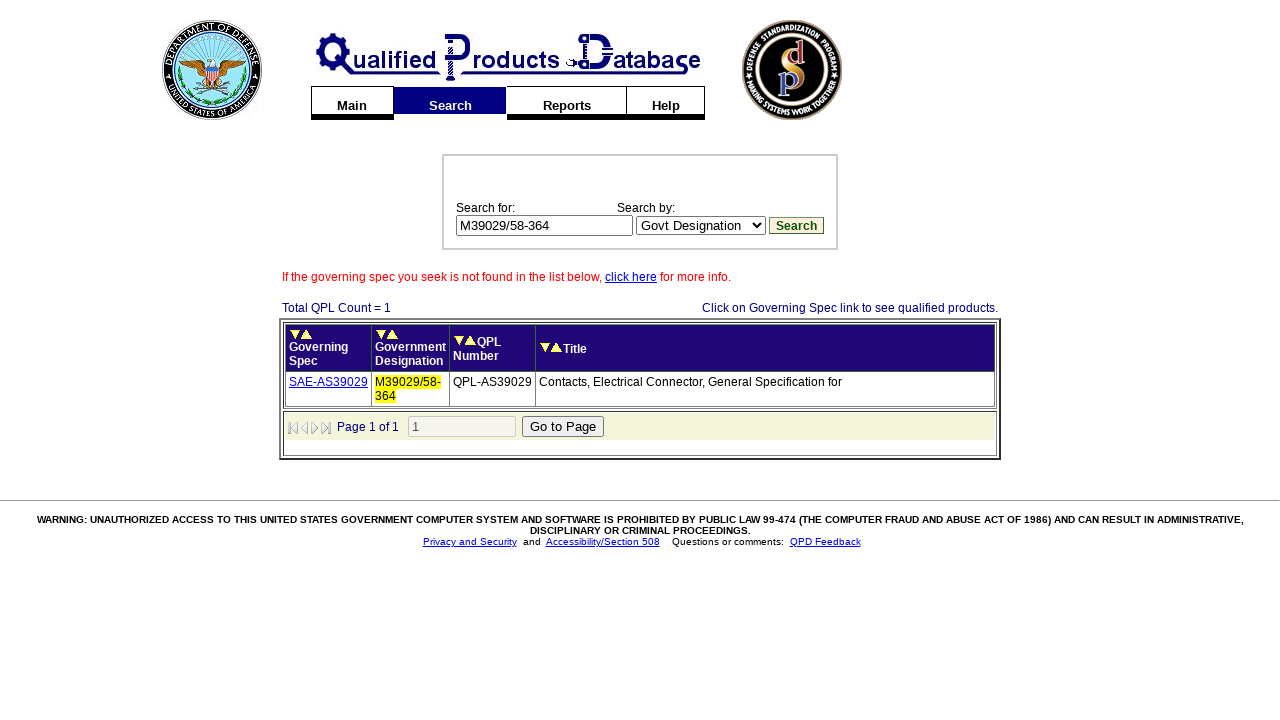

Clicked on first search result link at (328, 382) on xpath=//*[@id='search_list_DG']/tbody/tr[2]/td[1]/a
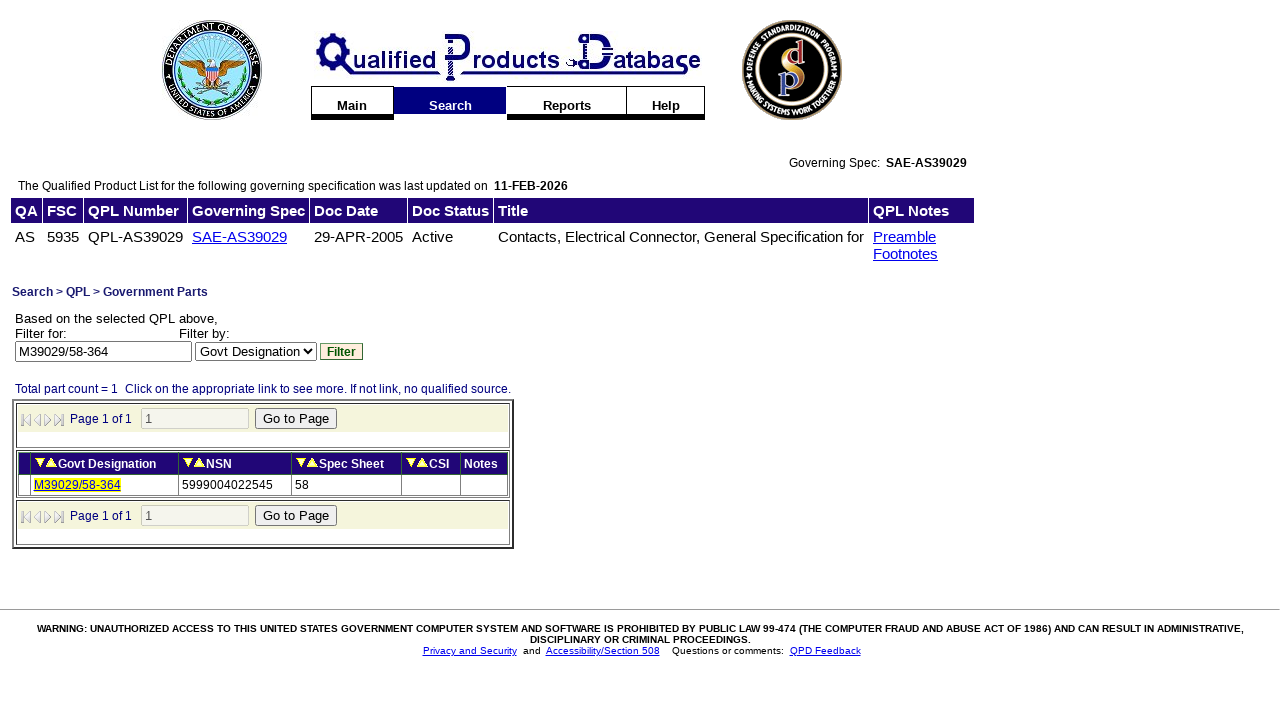

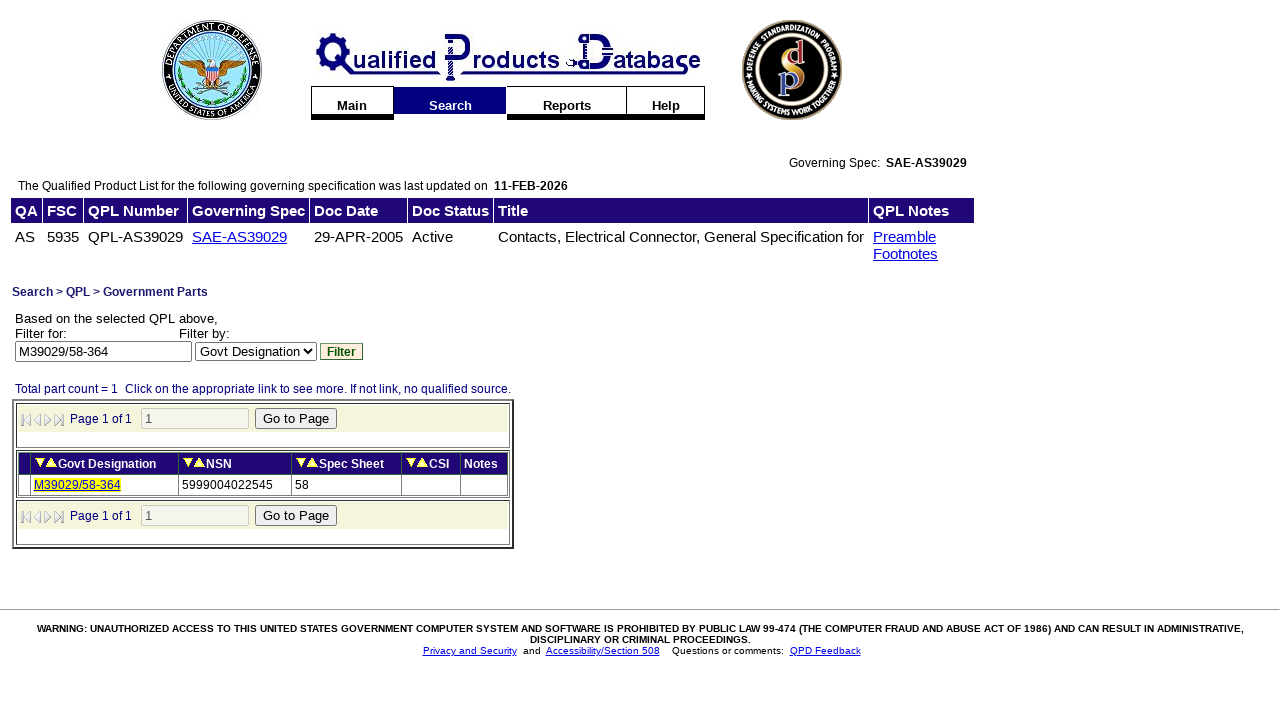